Performs a drag and drop action from the draggable element to the droppable element on a test page

Starting URL: https://crossbrowsertesting.github.io/drag-and-drop

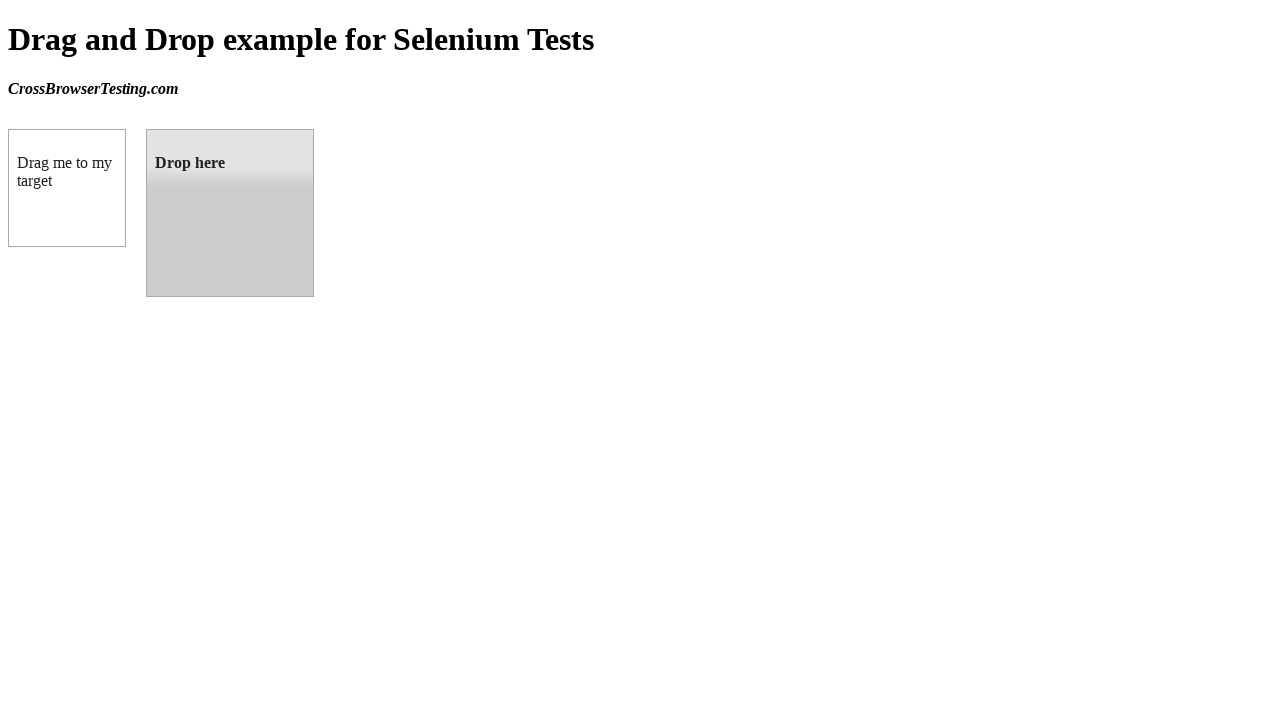

Located draggable element (box A)
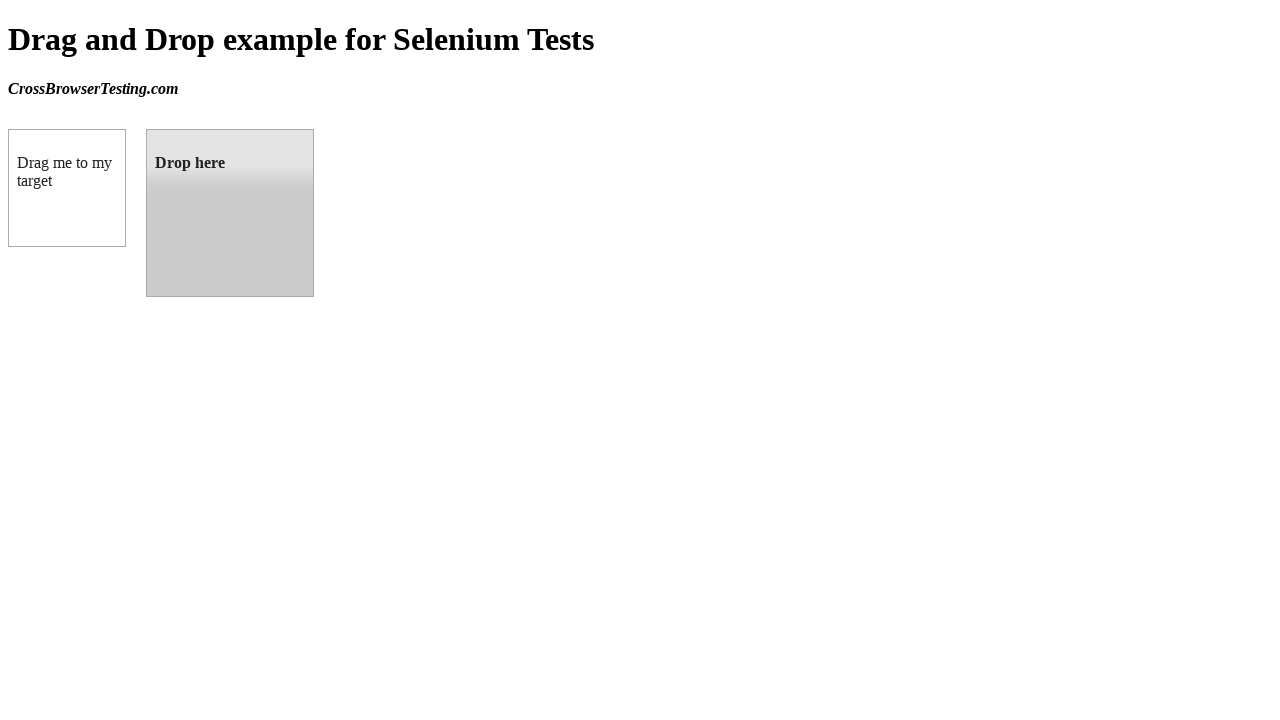

Located droppable element (box B)
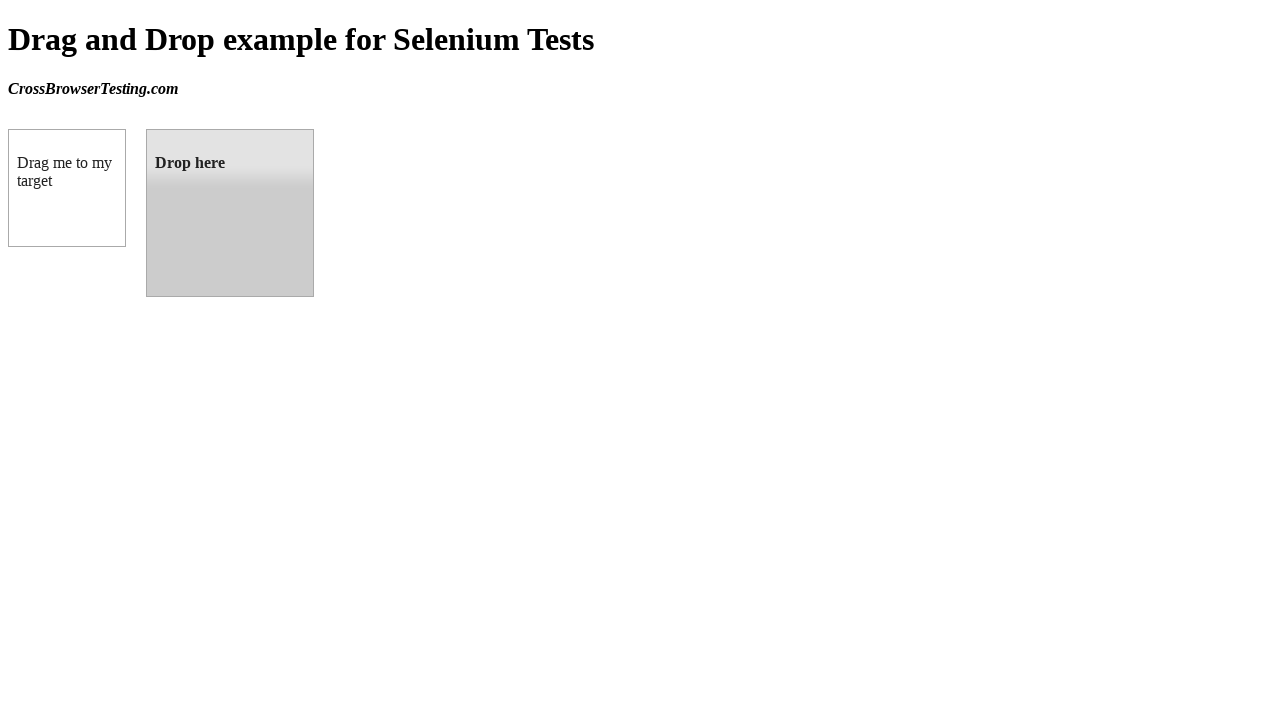

Performed drag and drop action from box A to box B at (230, 213)
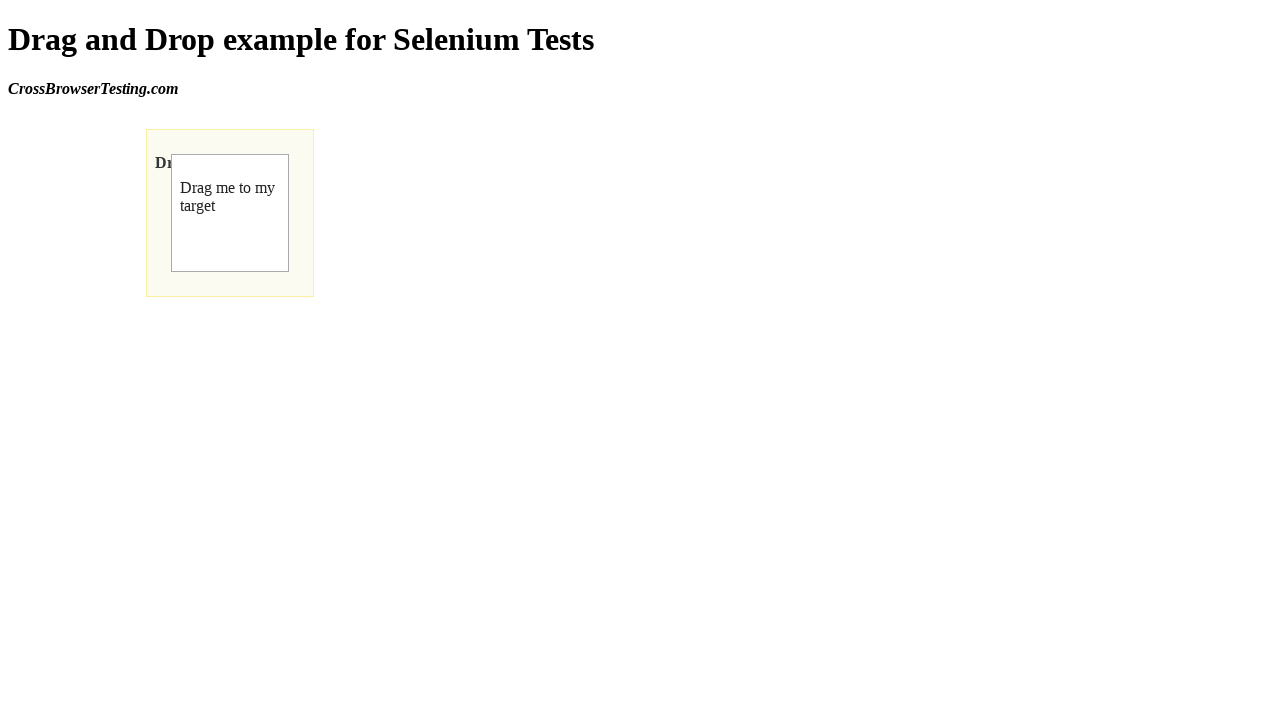

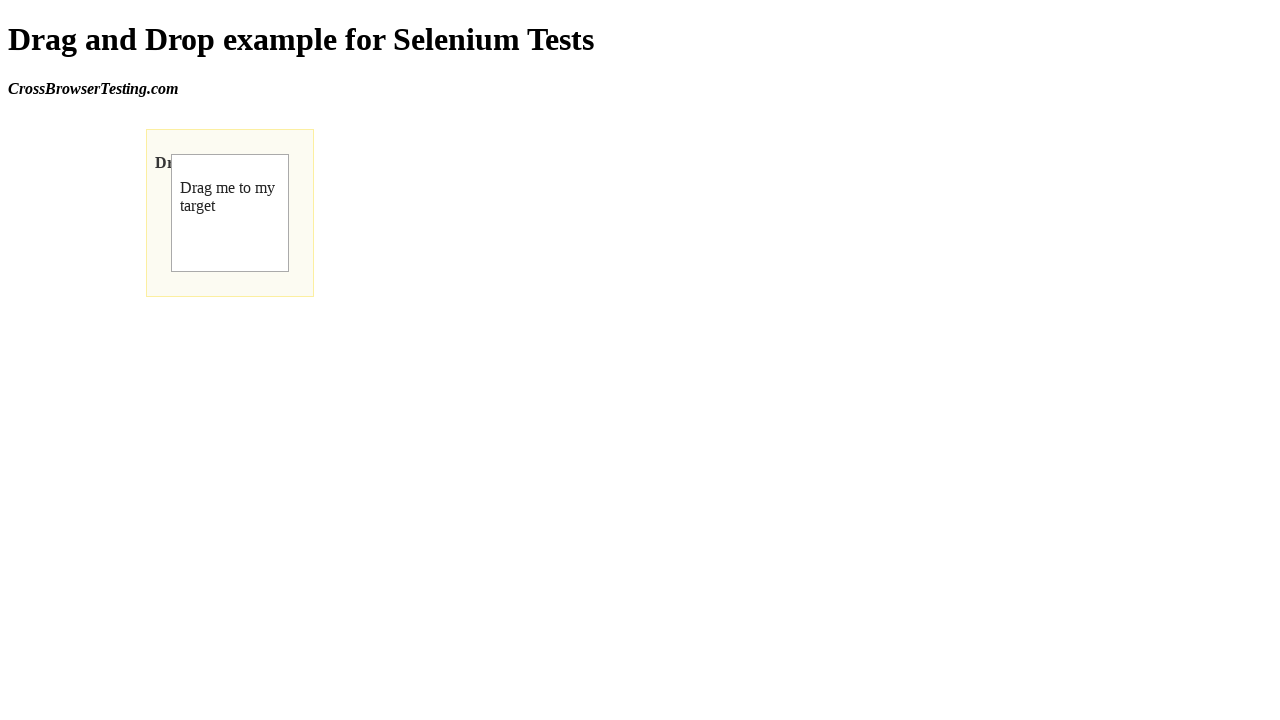